Tests form submission by filling name and email fields, clicking submit, and verifying the confirmation message

Starting URL: https://otus.home.kartushin.su/training.html

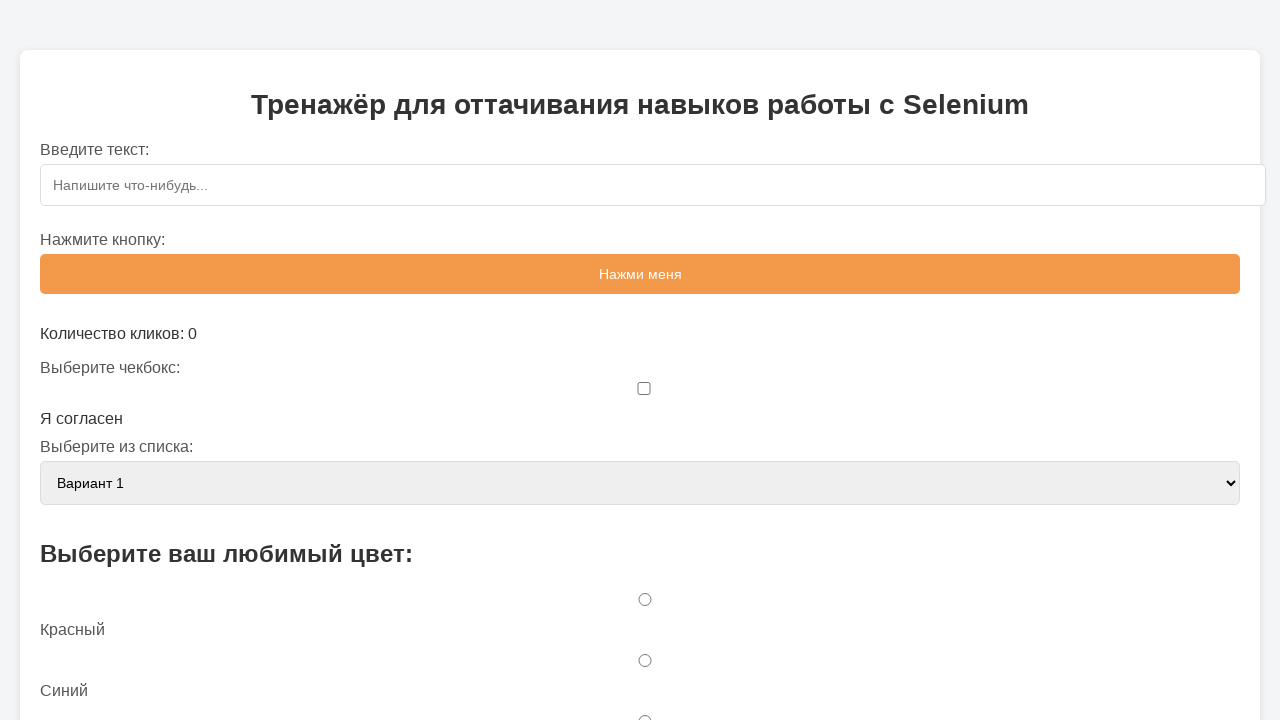

Filled name field with 'фыв' on #sampleForm > #name
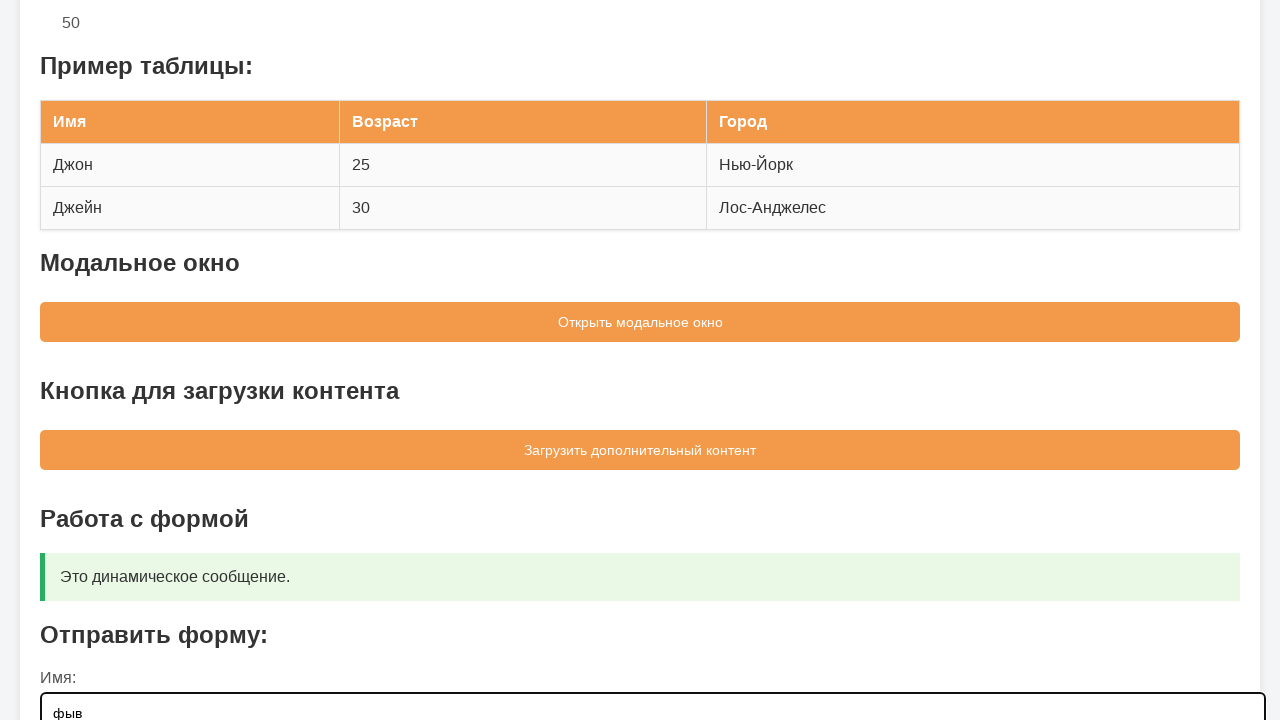

Filled email field with 'asdf@sdfg.rt' on #sampleForm > #email
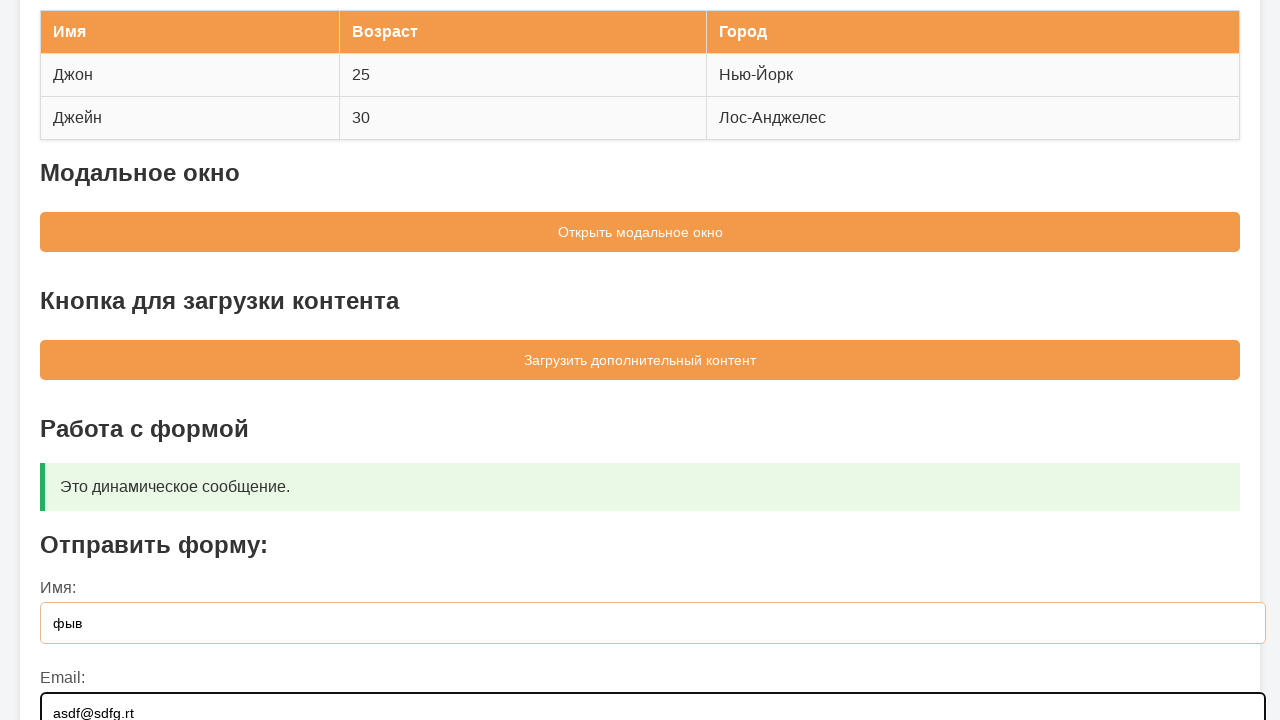

Clicked submit button at (640, 559) on #sampleForm > button
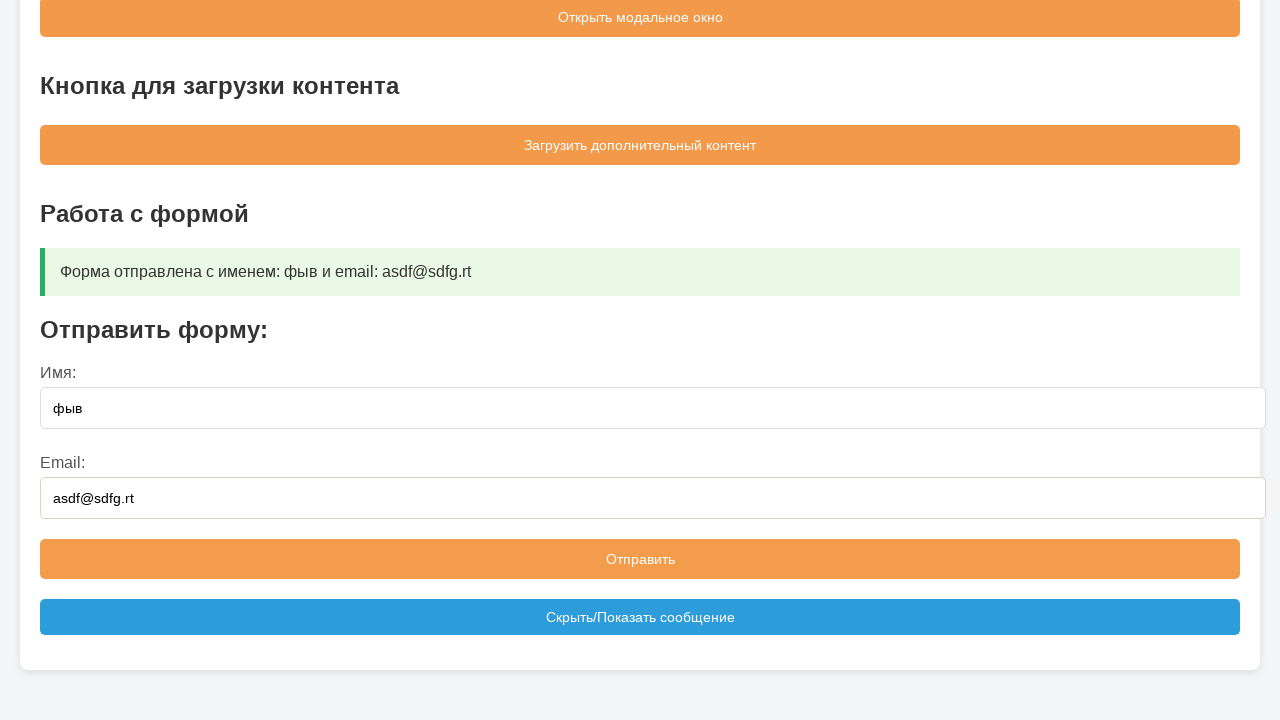

Confirmation message box appeared
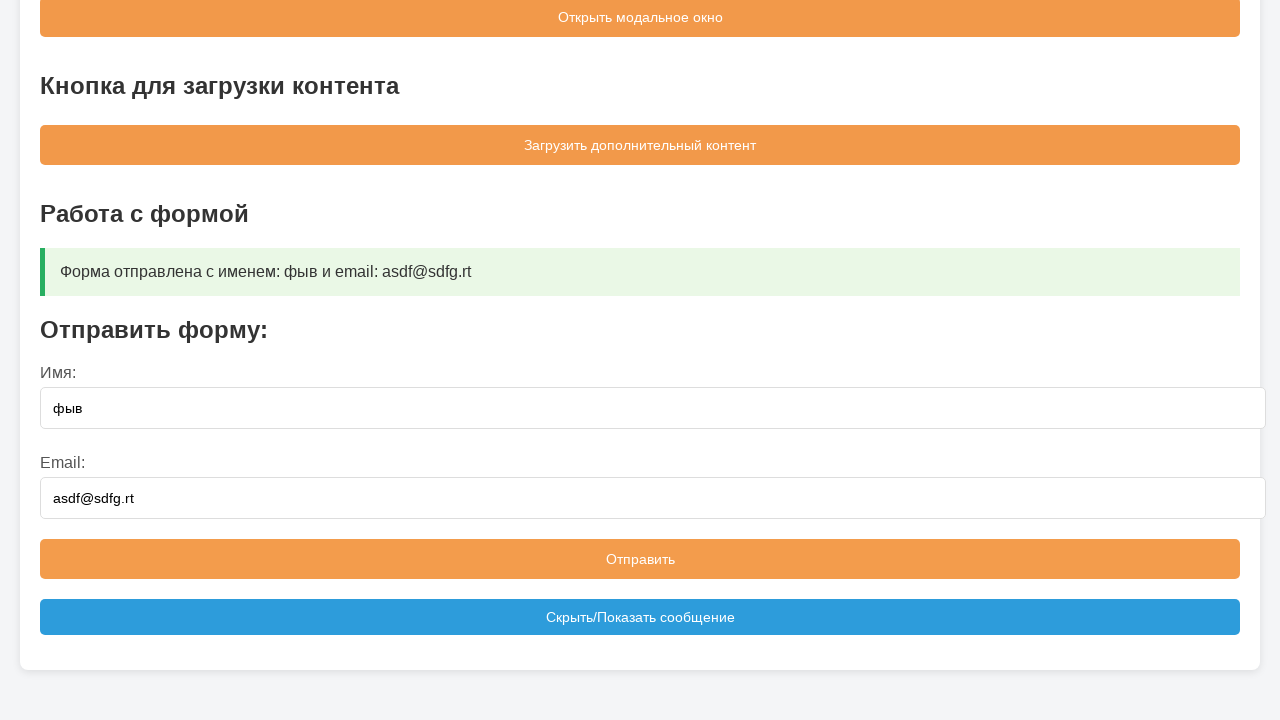

Verified confirmation message: 'Форма отправлена с именем: фыв и email: asdf@sdfg.rt'
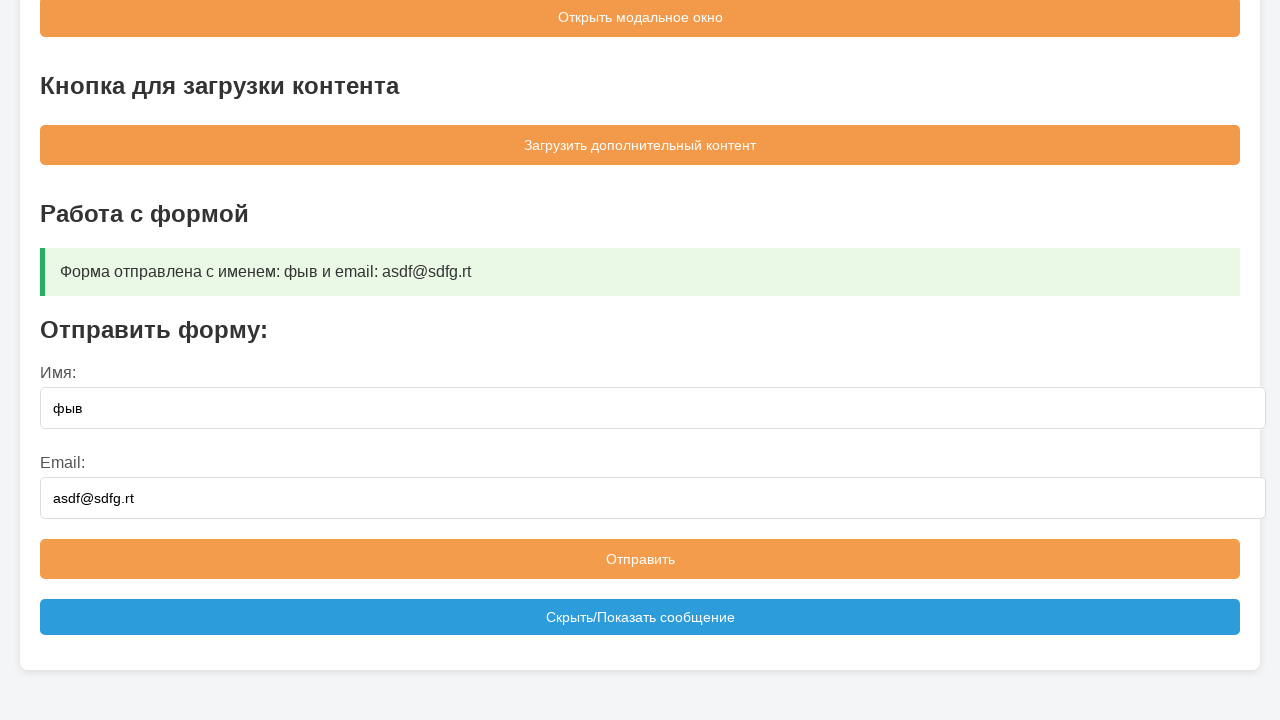

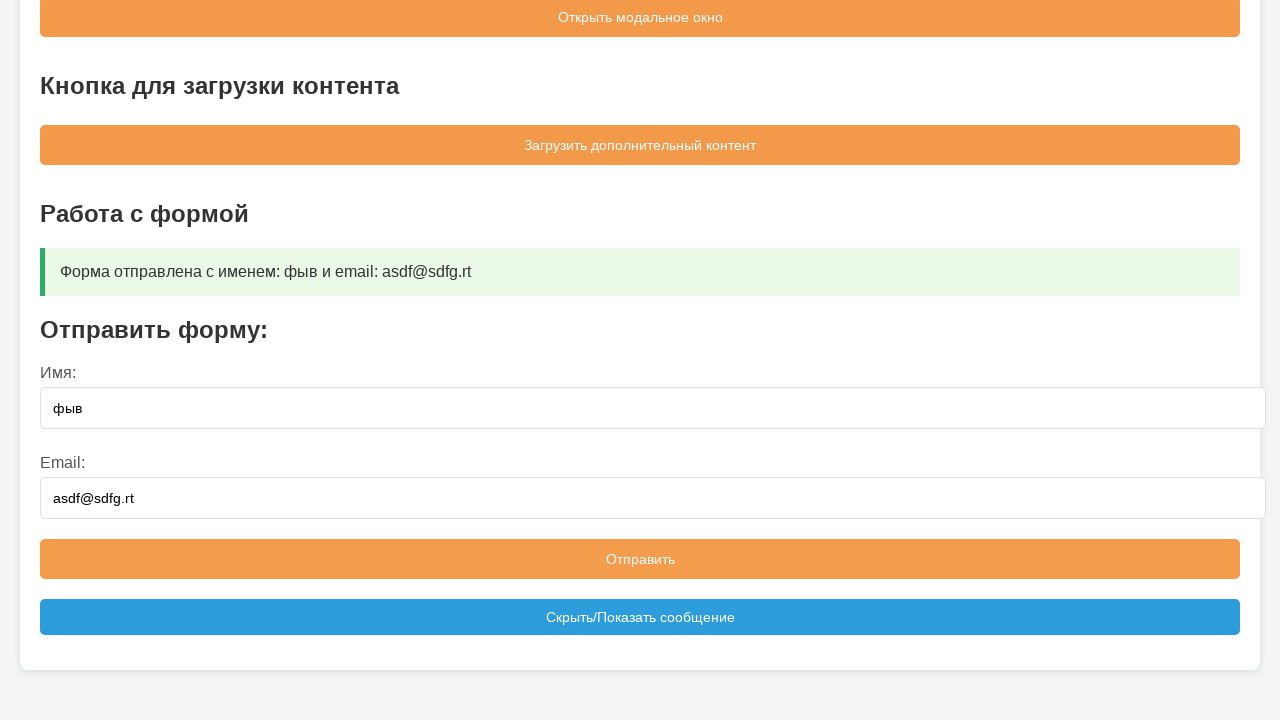